Tests double-click functionality on the "Courses" link on the GrotechMinds homepage

Starting URL: https://grotechminds.com/

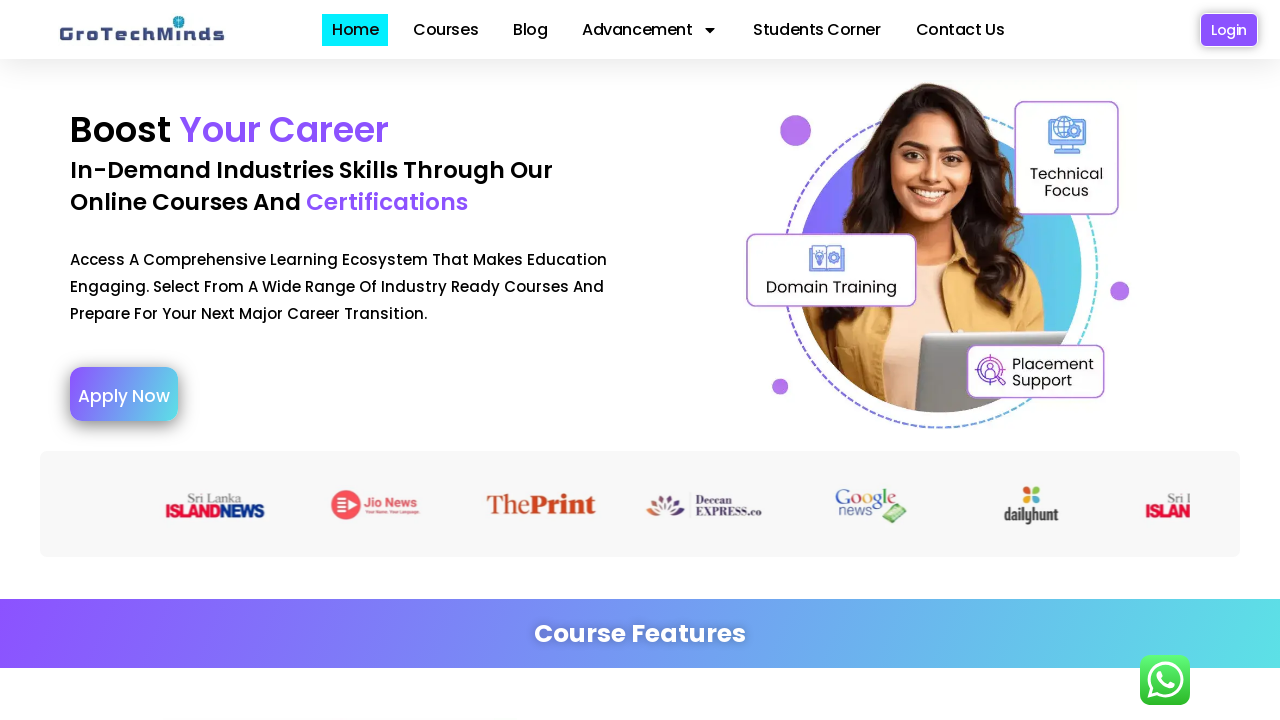

Double-clicked on the 'Courses' link on GrotechMinds homepage at (446, 30) on a:has-text('Courses')
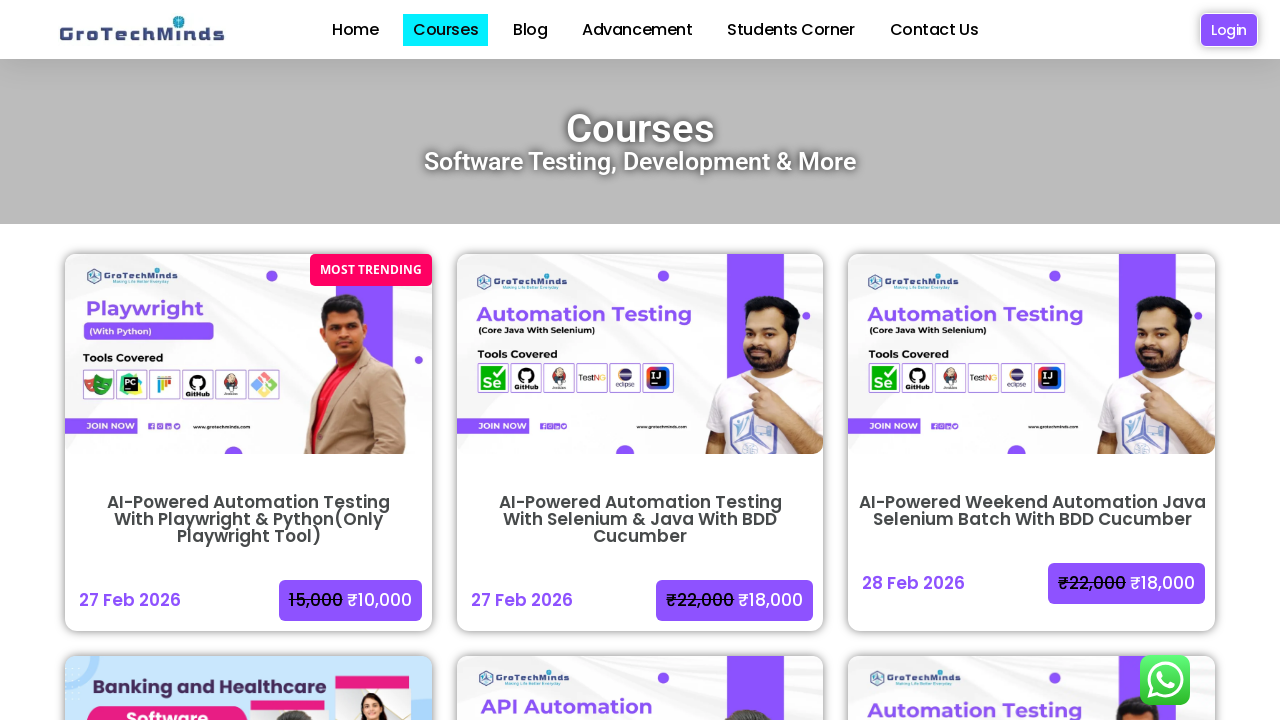

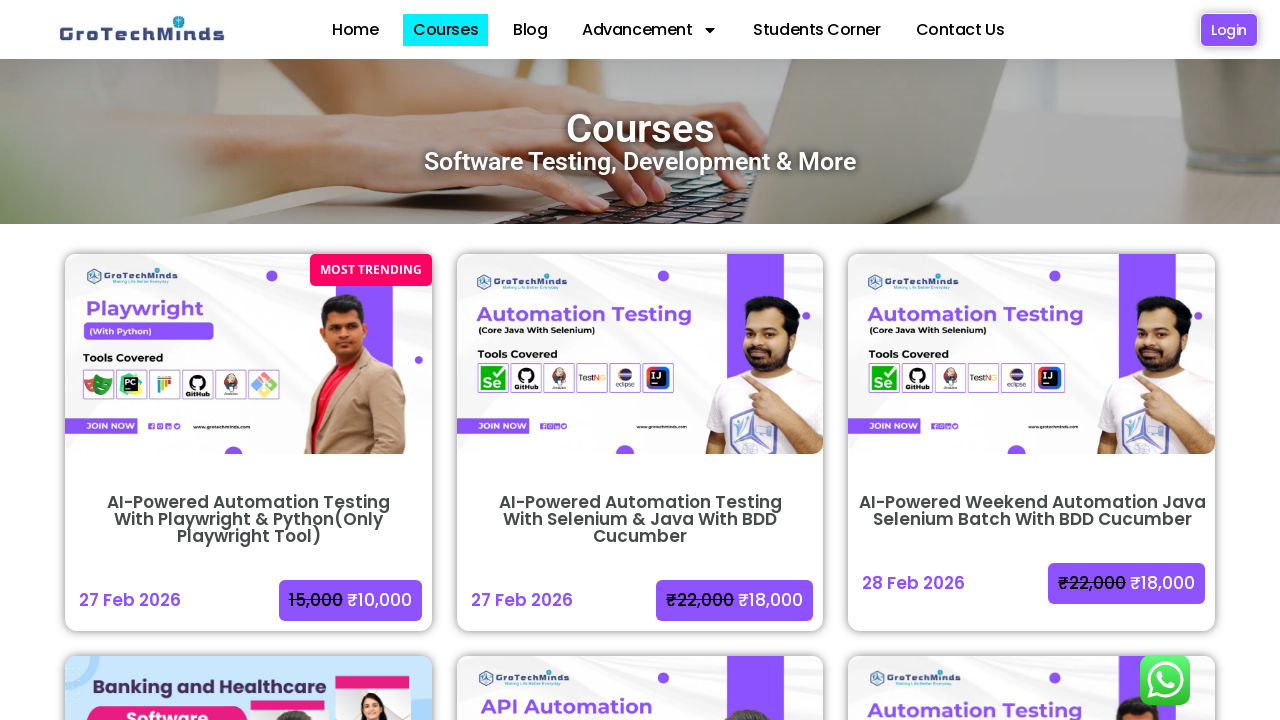